Navigates to the Automation Practice page and verifies that the footer section with multiple columns of links is present and properly structured.

Starting URL: https://rahulshettyacademy.com/AutomationPractice/

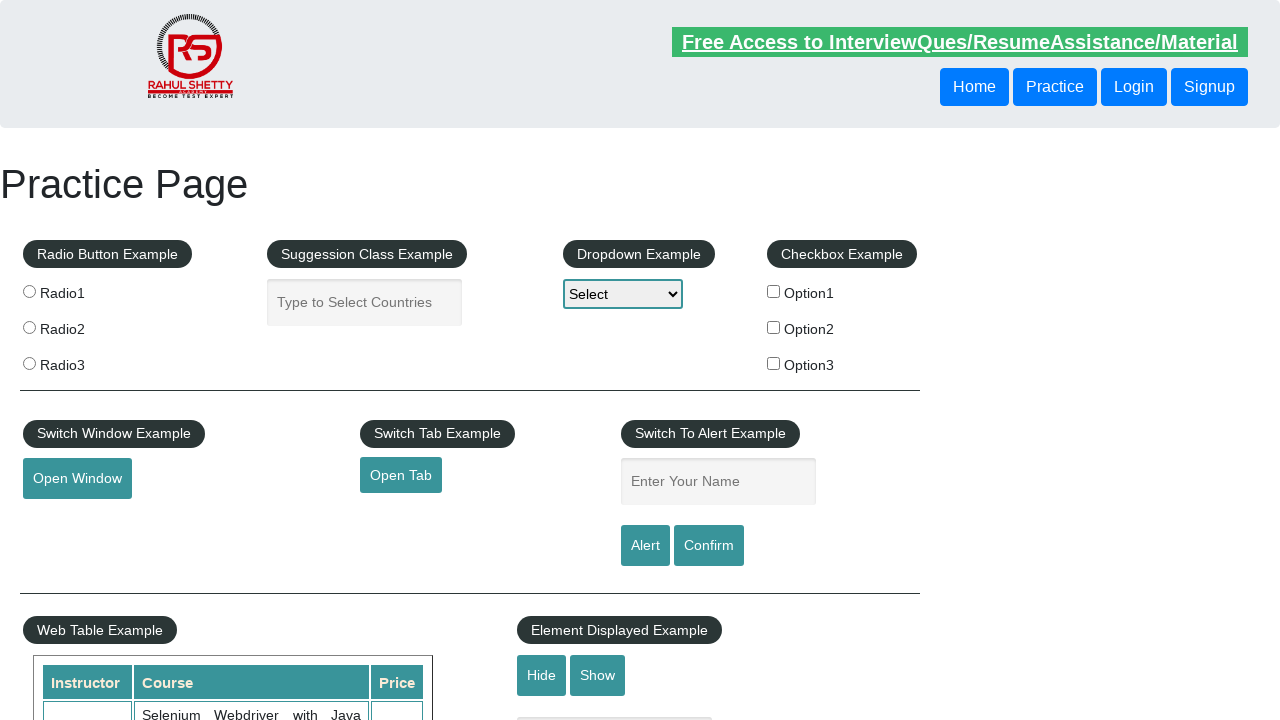

Waited for footer section to be visible
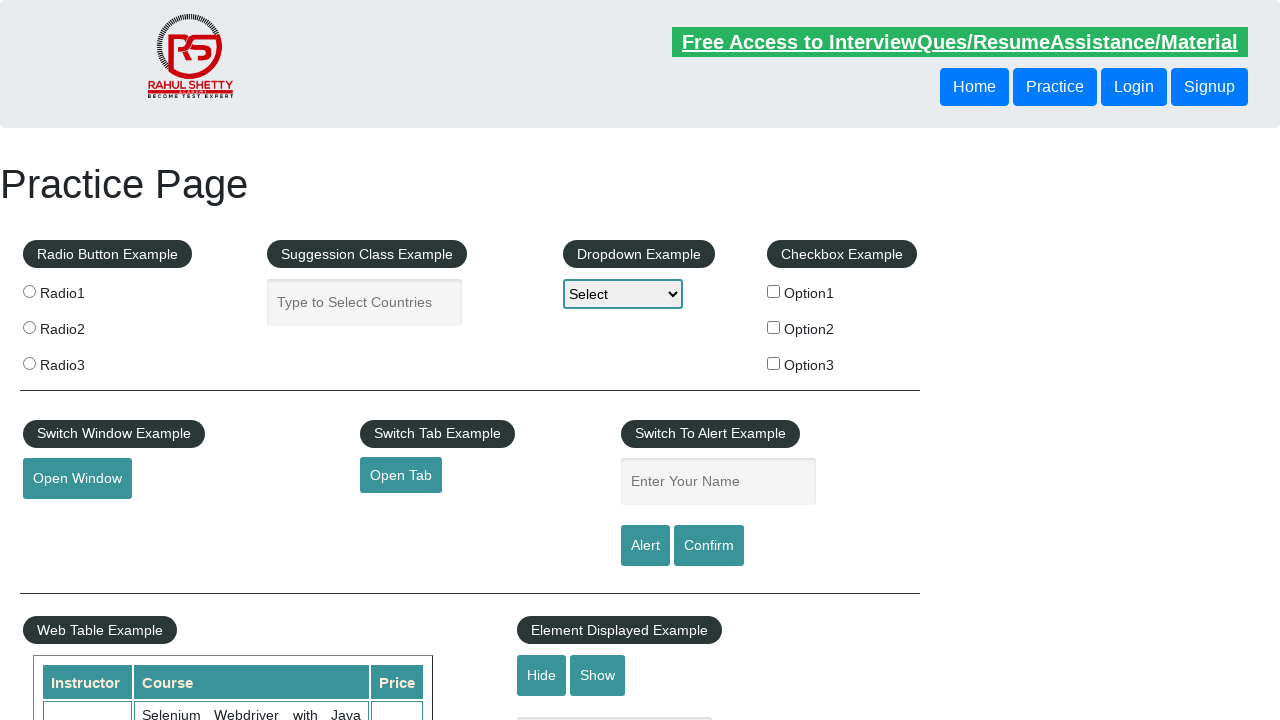

Verified footer columns with links are present
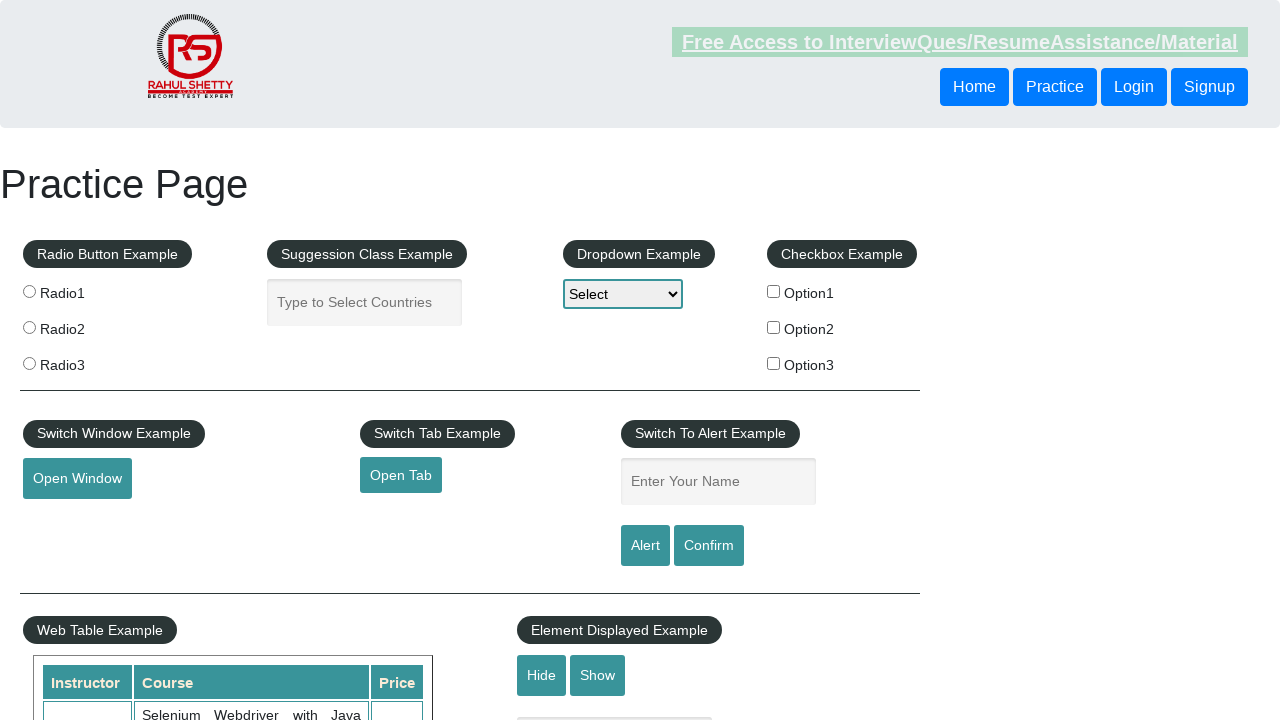

Verified that links exist within the footer
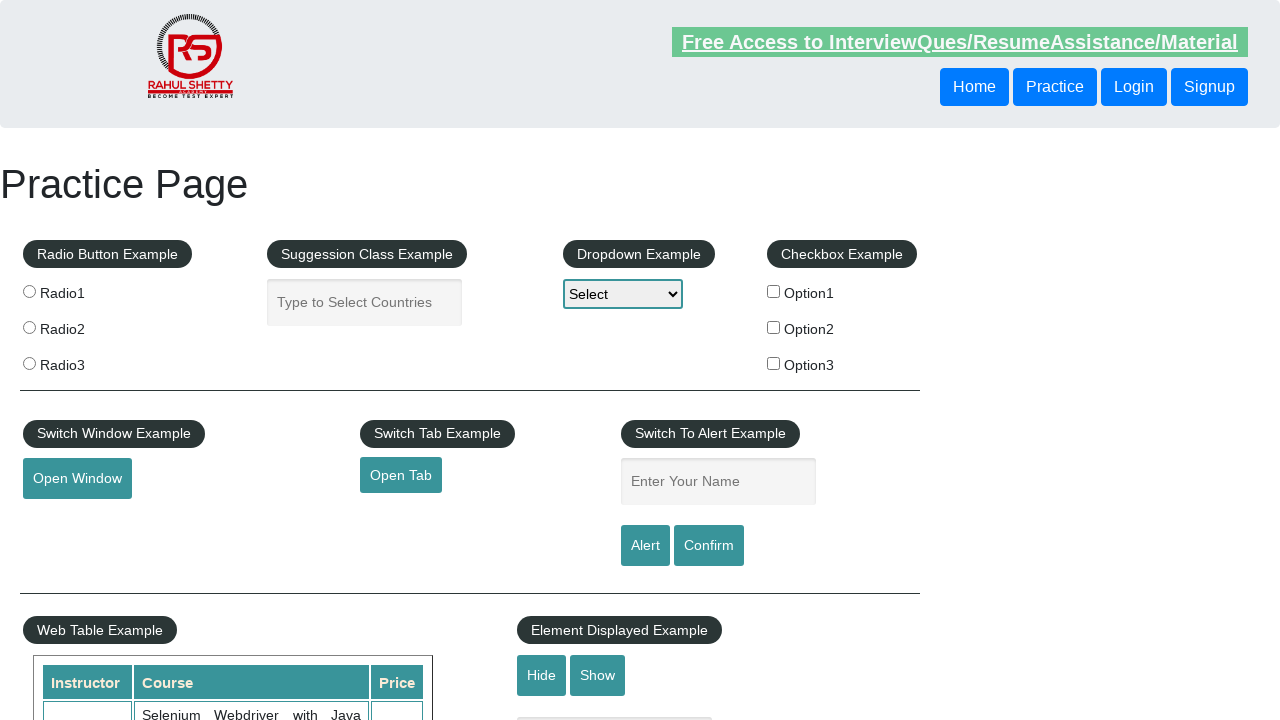

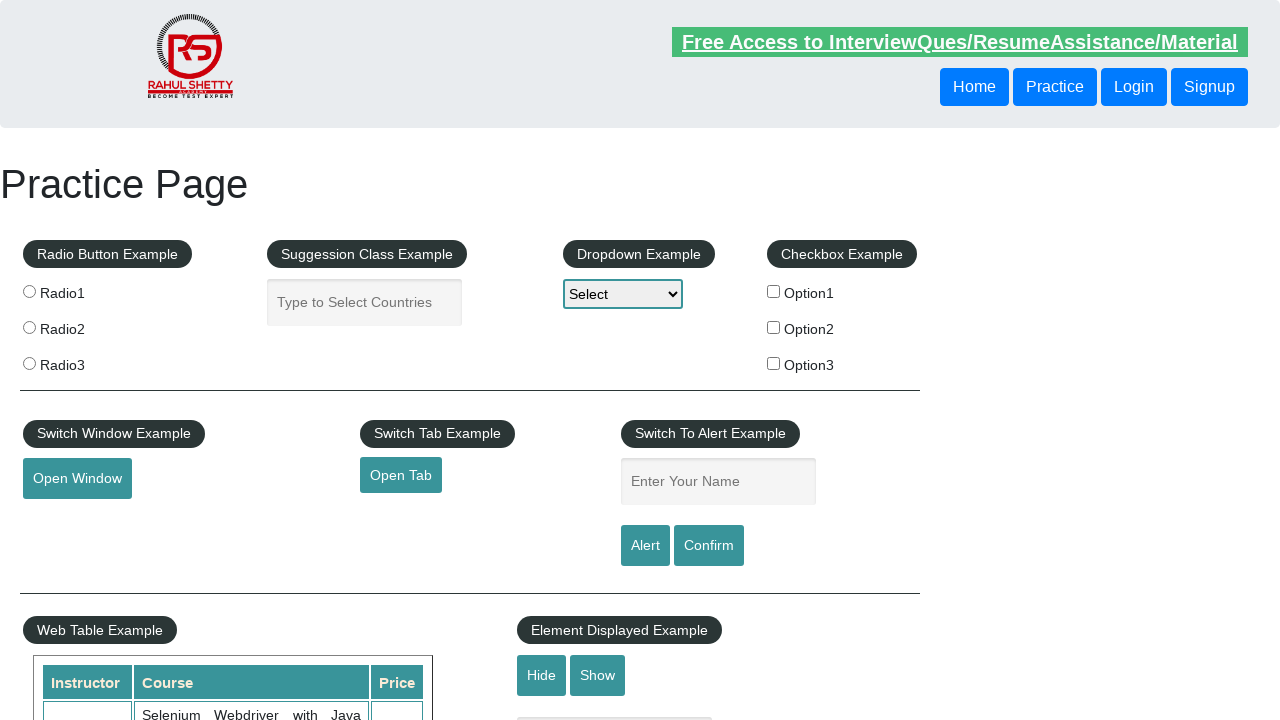